Selects Java from Skills dropdown and verifies the selection

Starting URL: https://demo.automationtesting.in/Register.html

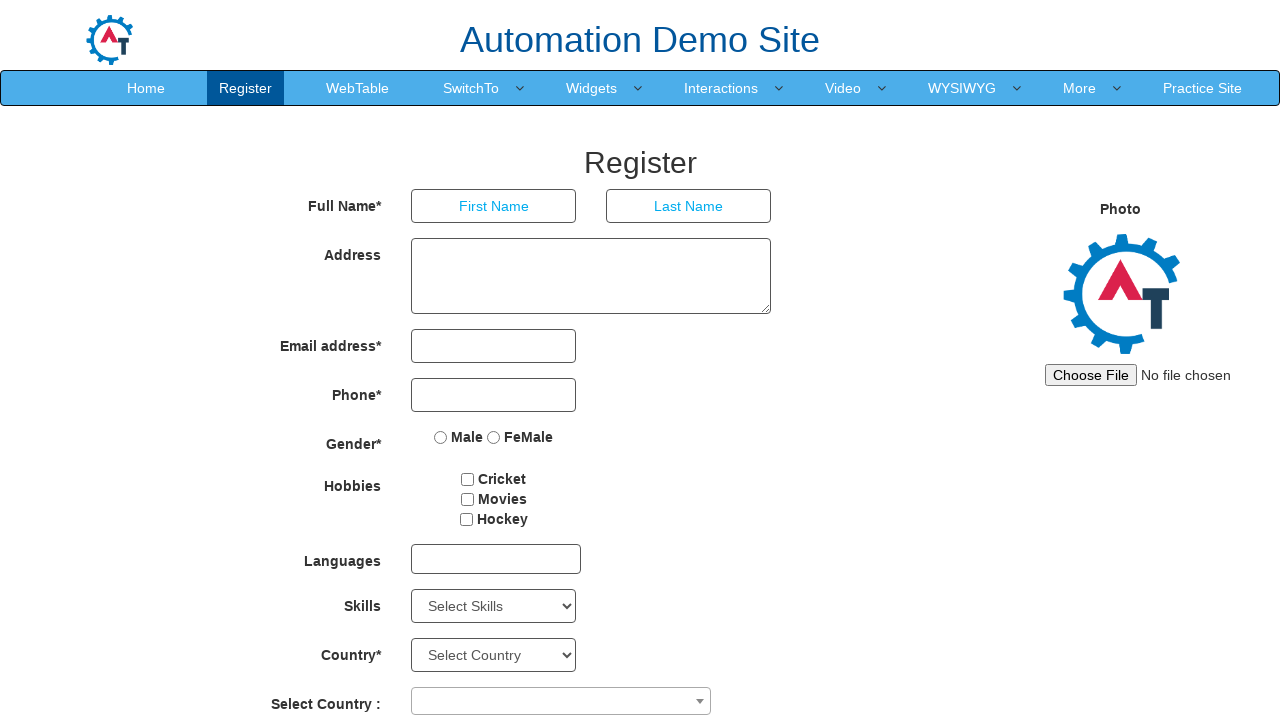

Selected 'Java' from Skills dropdown on #Skills
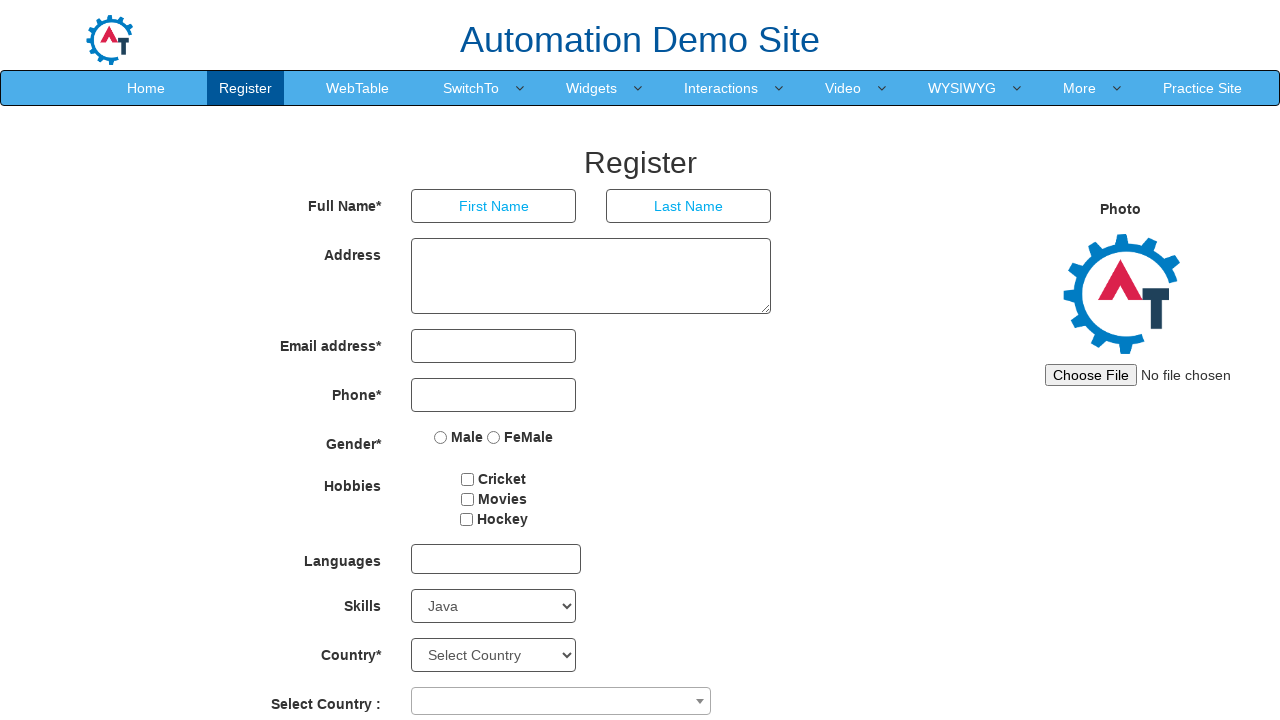

Retrieved selected value from Skills dropdown
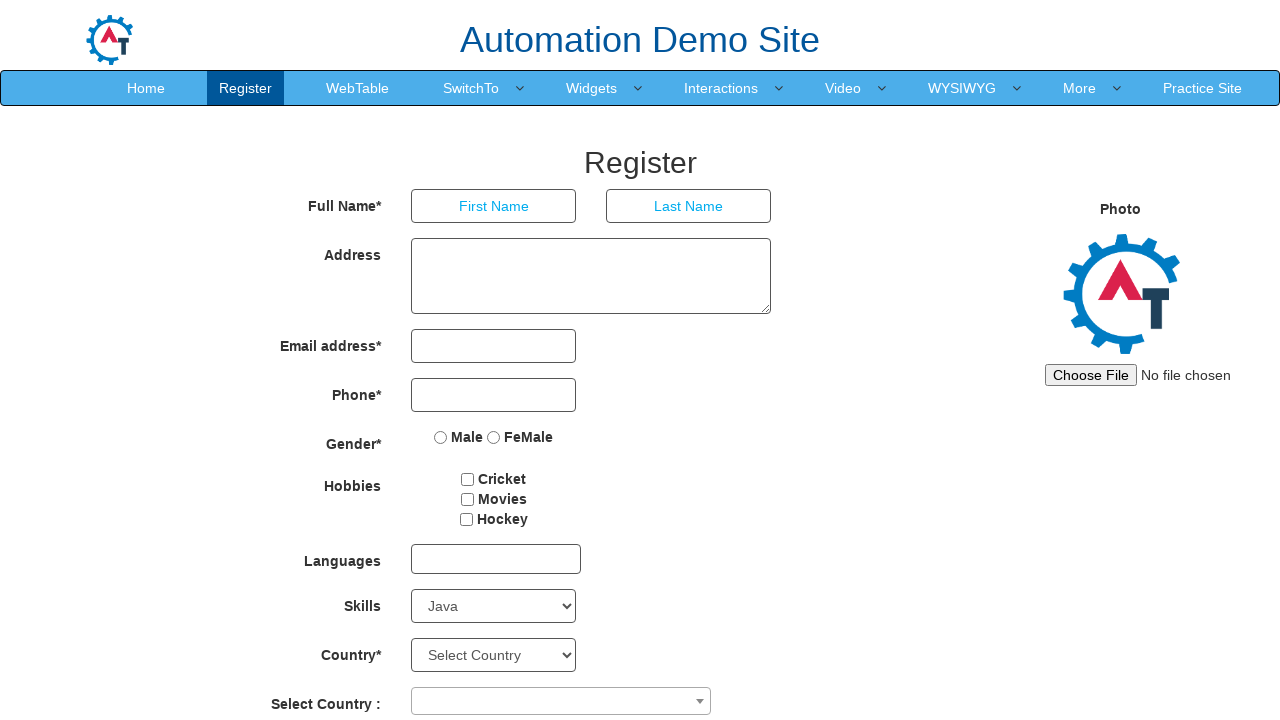

Retrieved selected text from Skills dropdown option
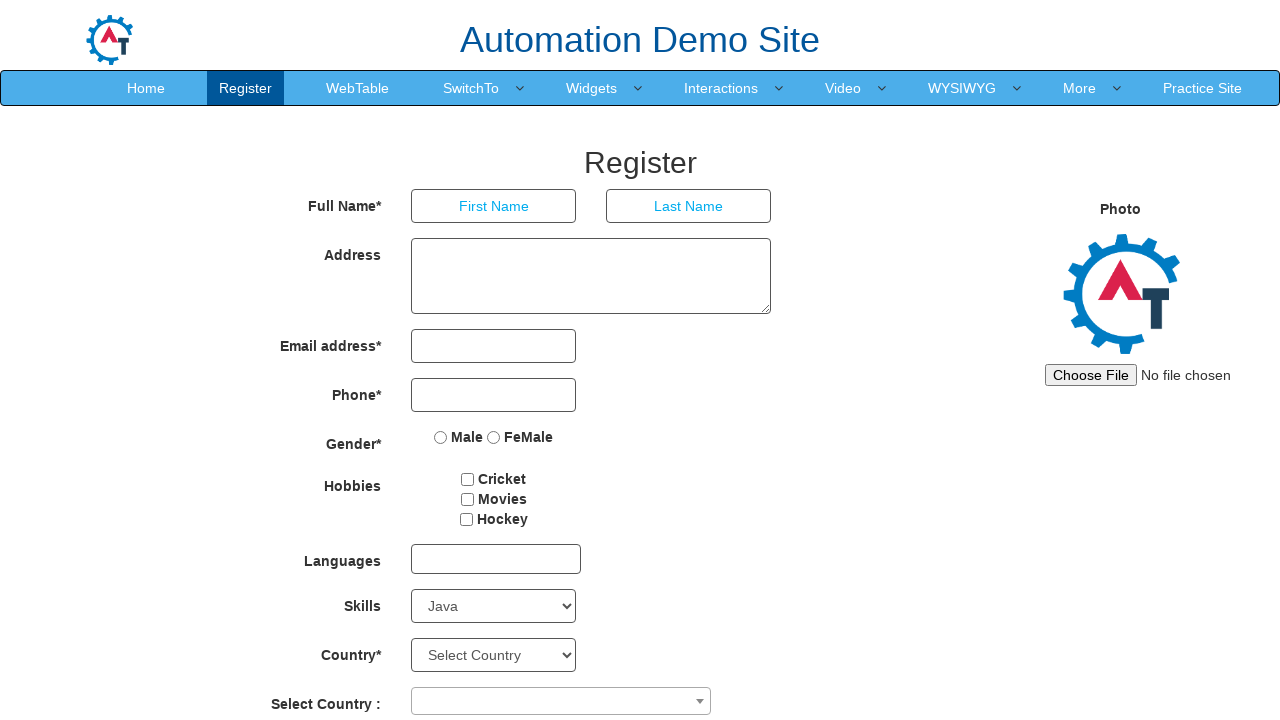

Printed selected value: Java
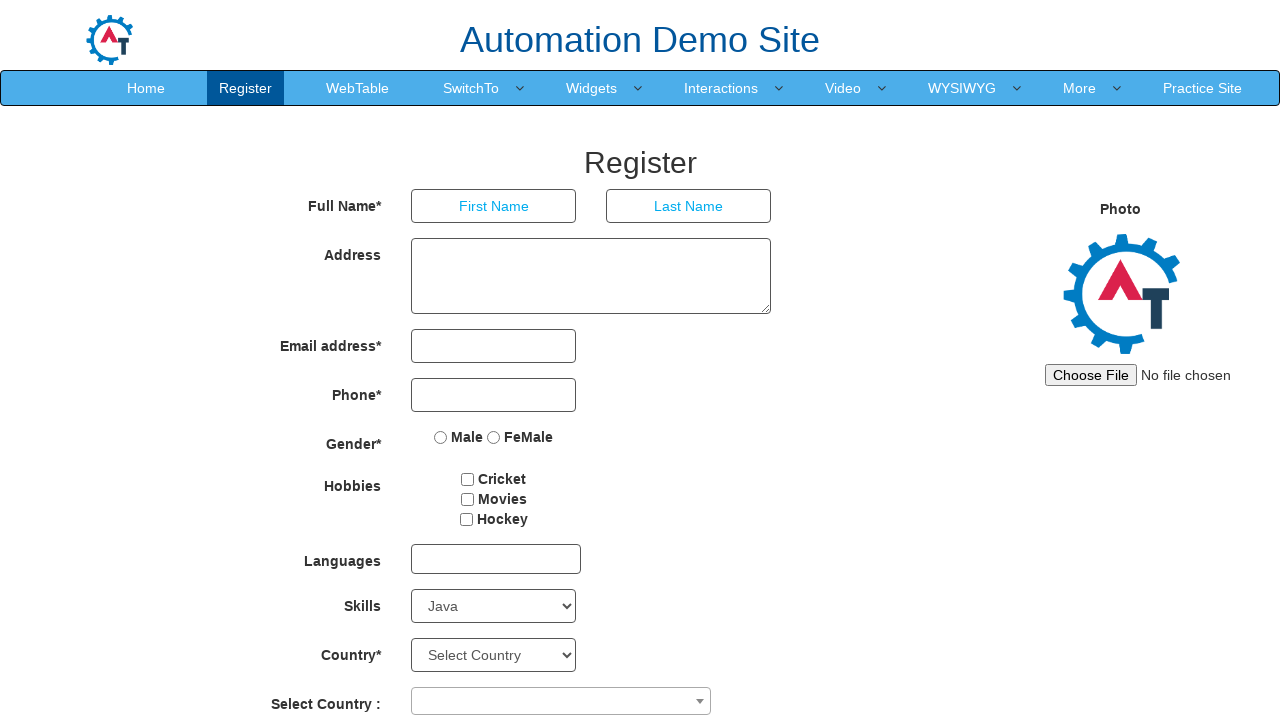

Verified that selected value is 'Java'
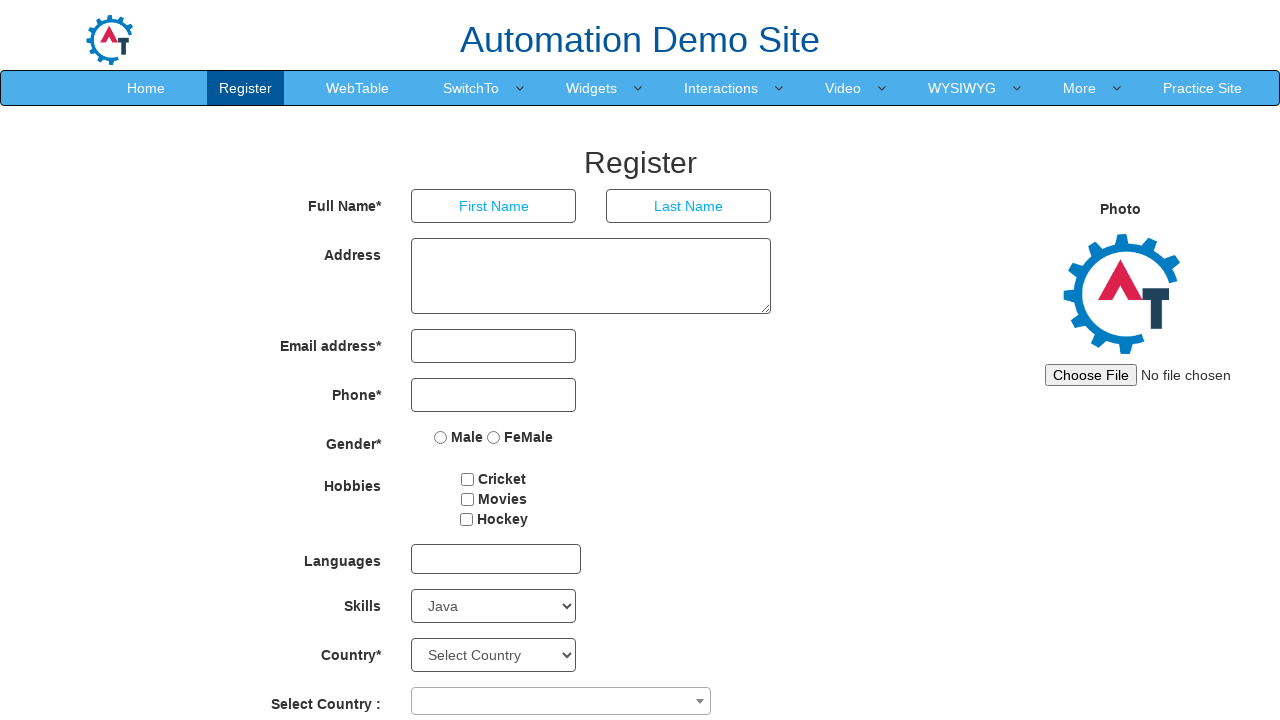

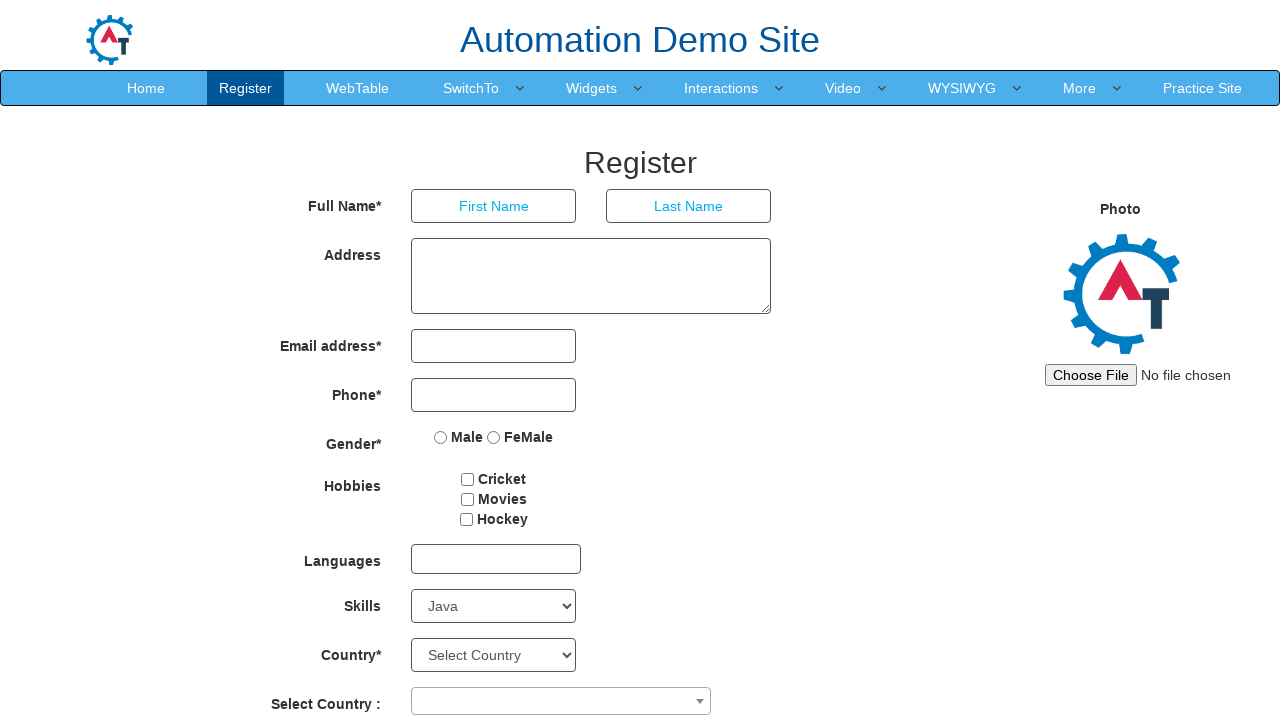